Tests search functionality on Cocoon Vietnam website by clicking the search button, entering a keyword "tẩy" (cleansing), and verifying that related product suggestions appear.

Starting URL: https://cocoonvietnam.com/

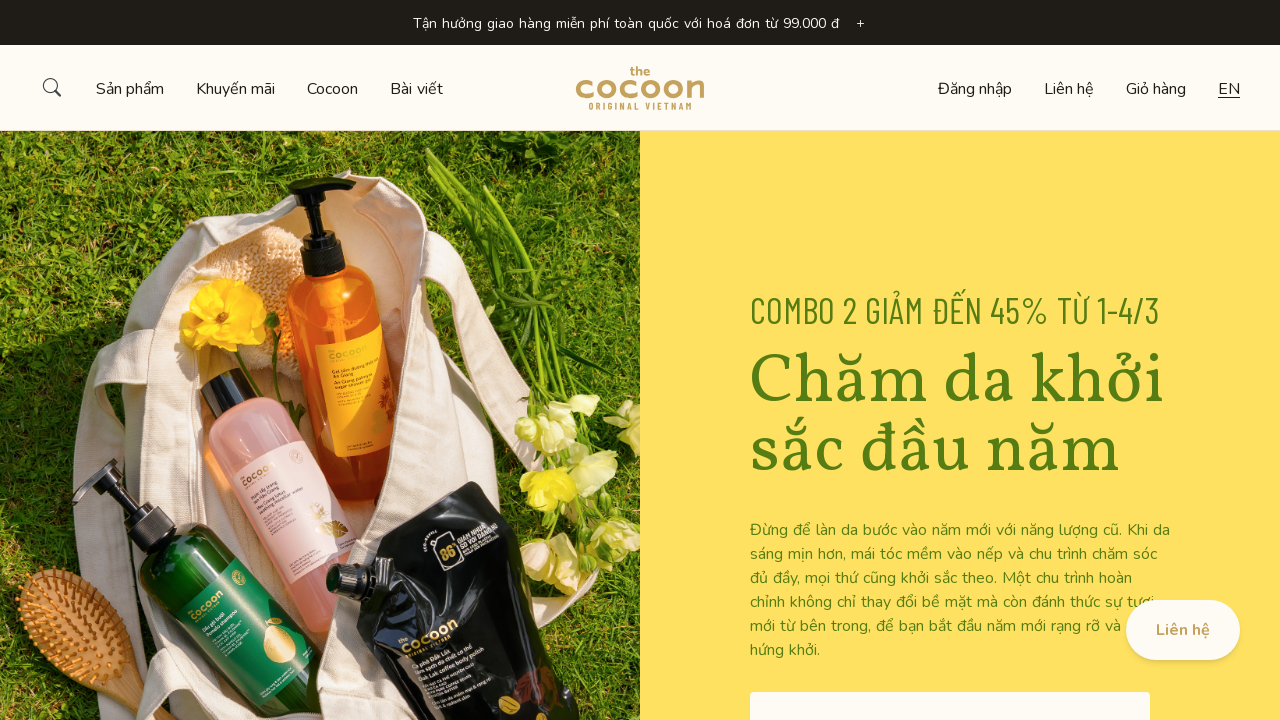

Clicked search button to open search input at (52, 88) on xpath=//*[@id='navbar']/div[3]/nav/div[1]/div/div
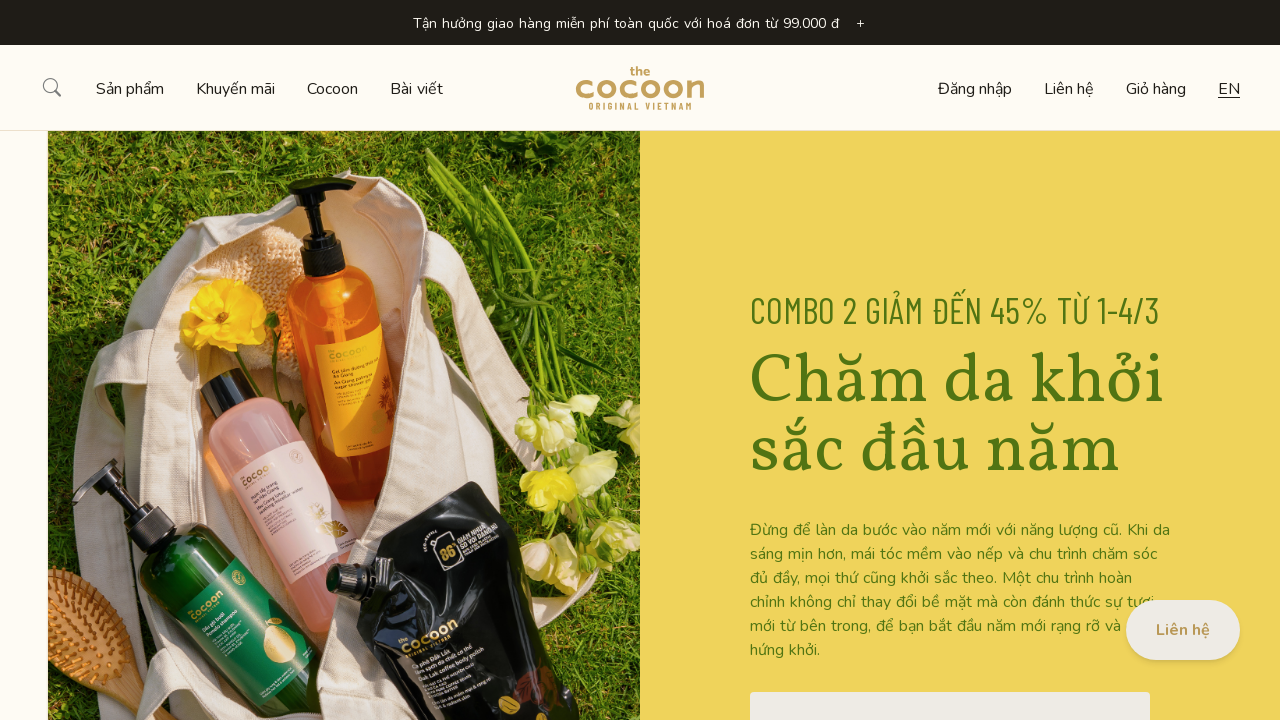

Waited for search input to appear
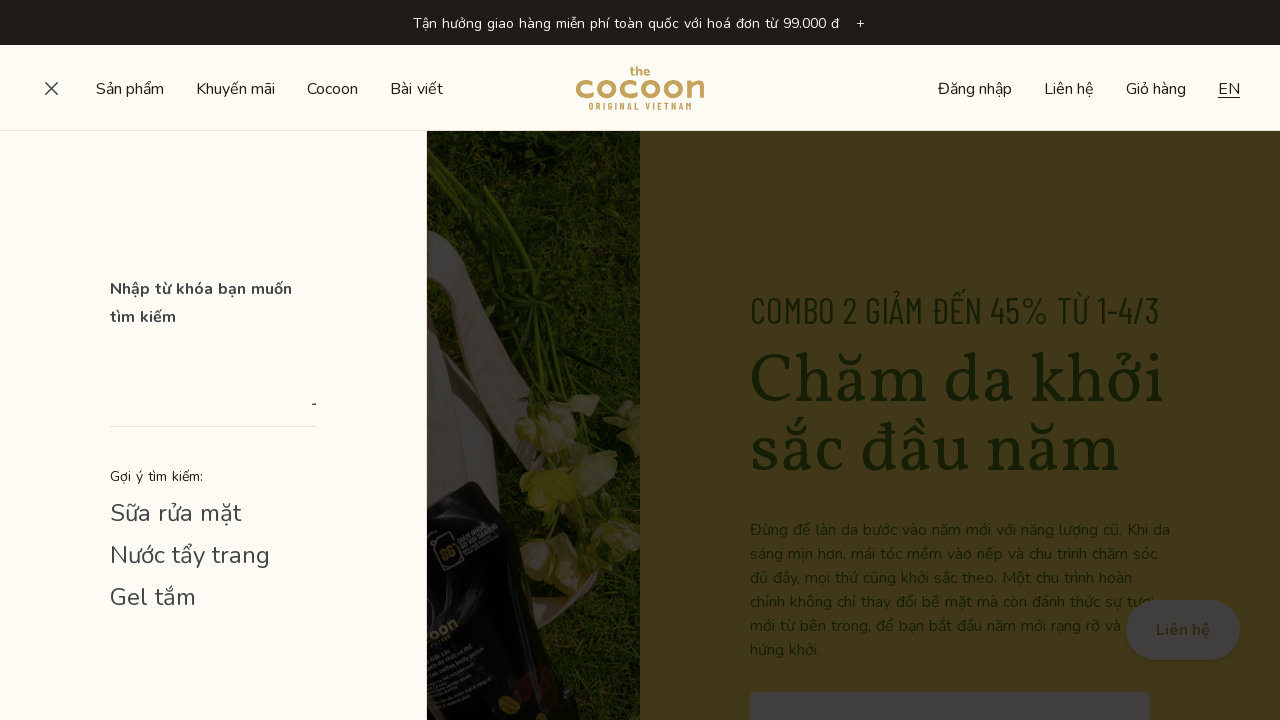

Filled search input with keyword 'tẩy' (cleansing) on #__layout > div > header > div:nth-child(2) > div.hidden.lg\:block > nav > div:n
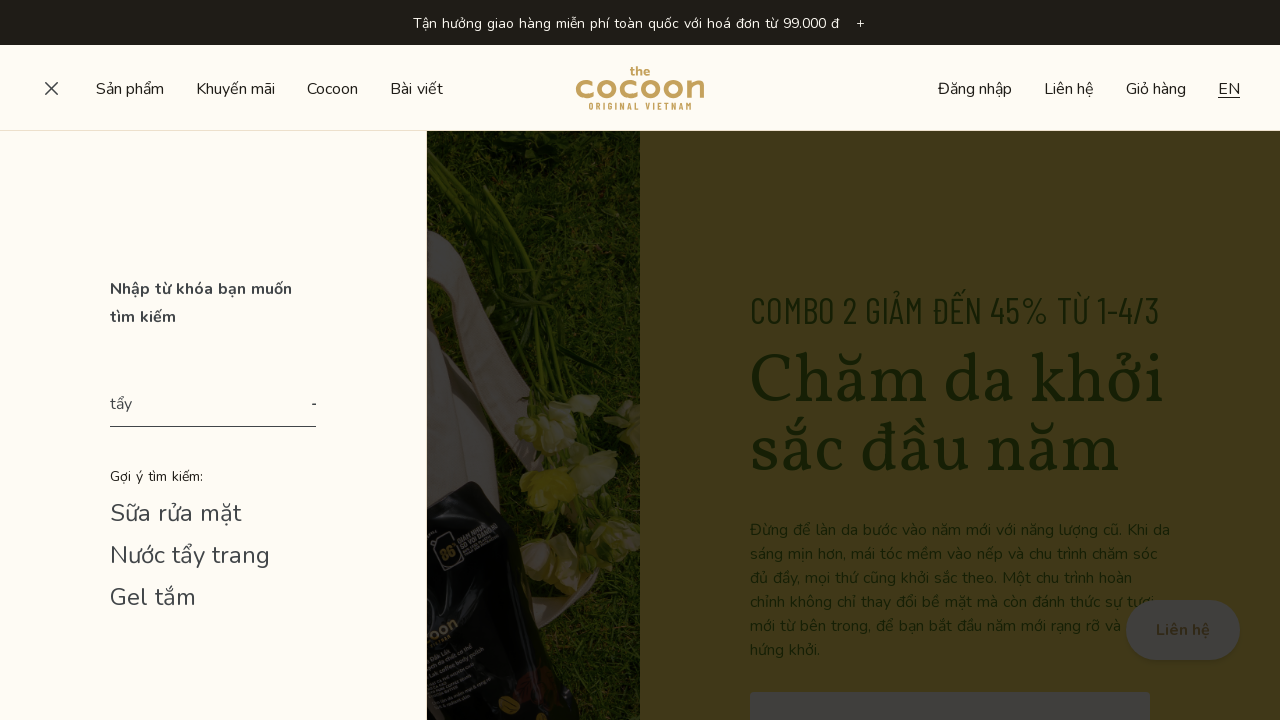

Waited for search results to load
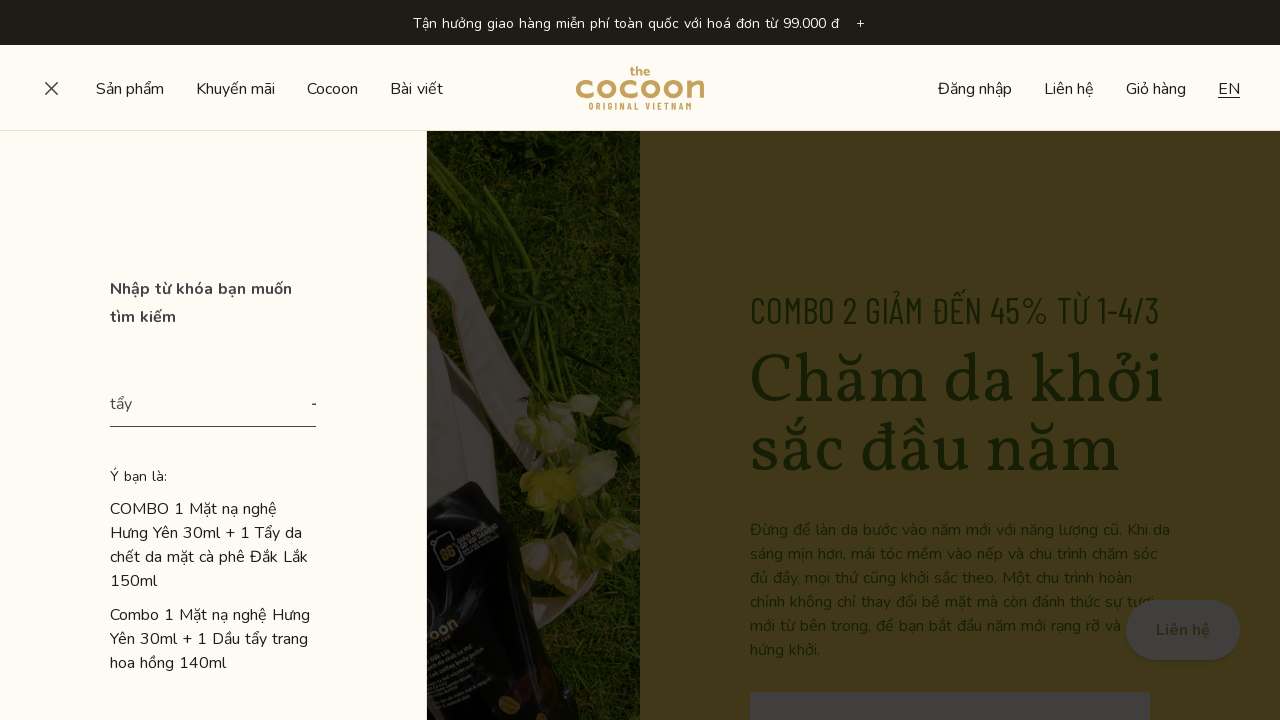

Verified search suggestions appeared on page
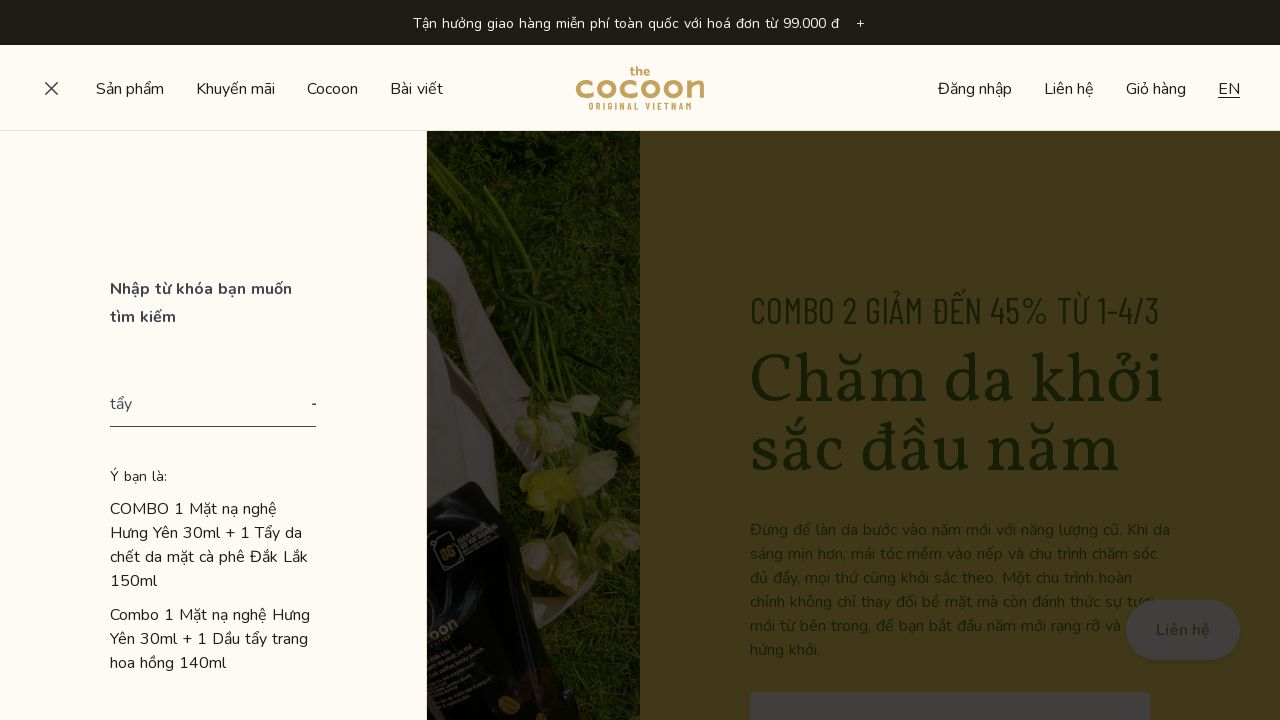

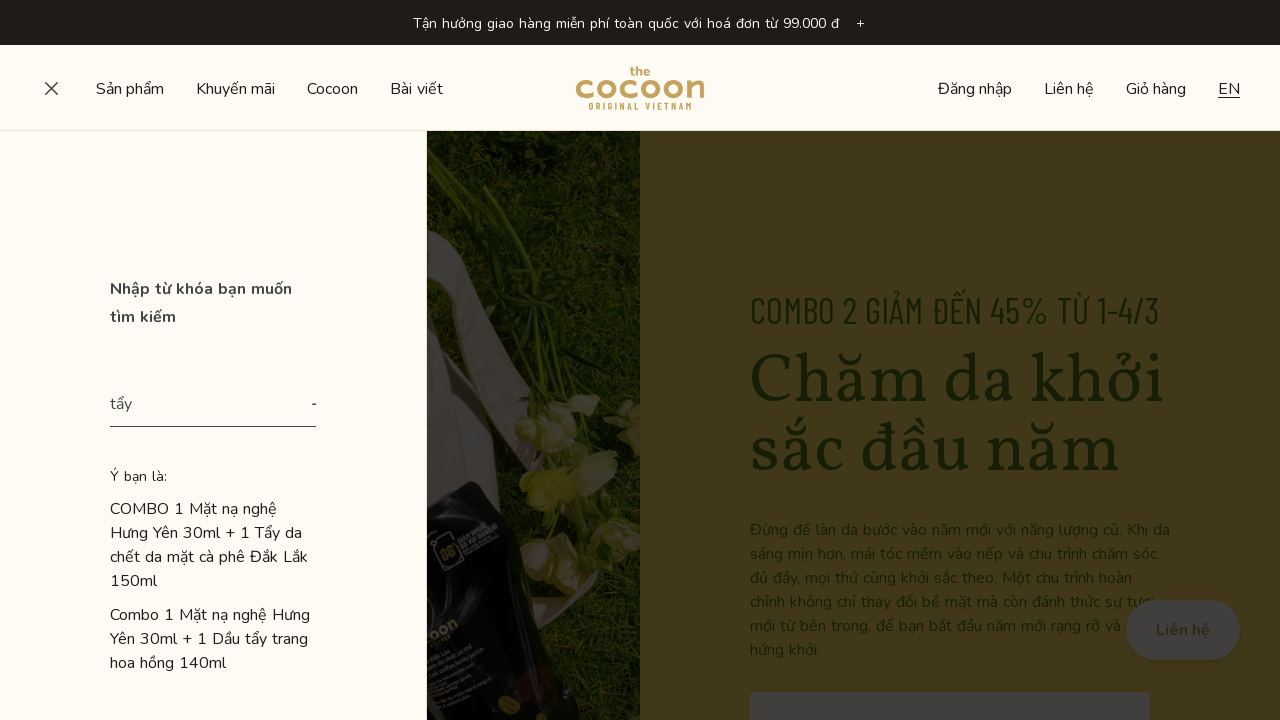